Tests an e-commerce flow by searching for products, adding a specific item to cart, and proceeding through checkout

Starting URL: https://rahulshettyacademy.com/seleniumPractise/#/

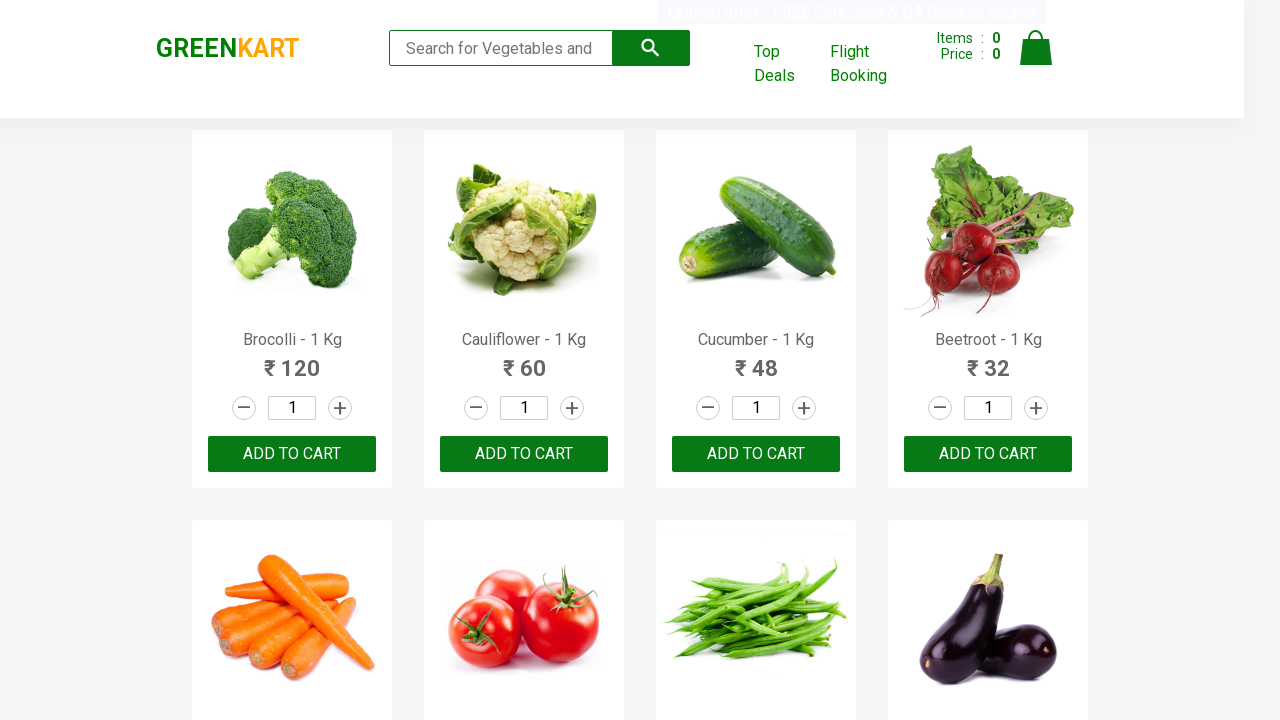

Filled search field with 'ca' to find products on .search-keyword
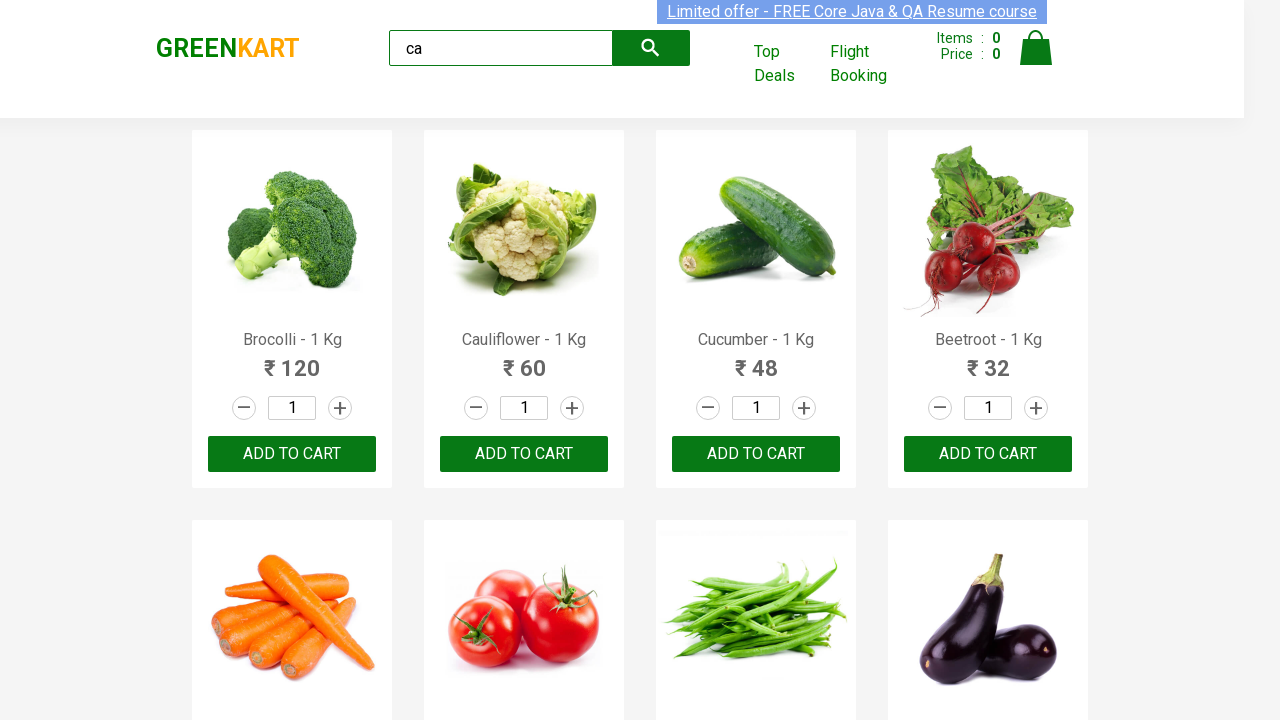

Waited for products to load
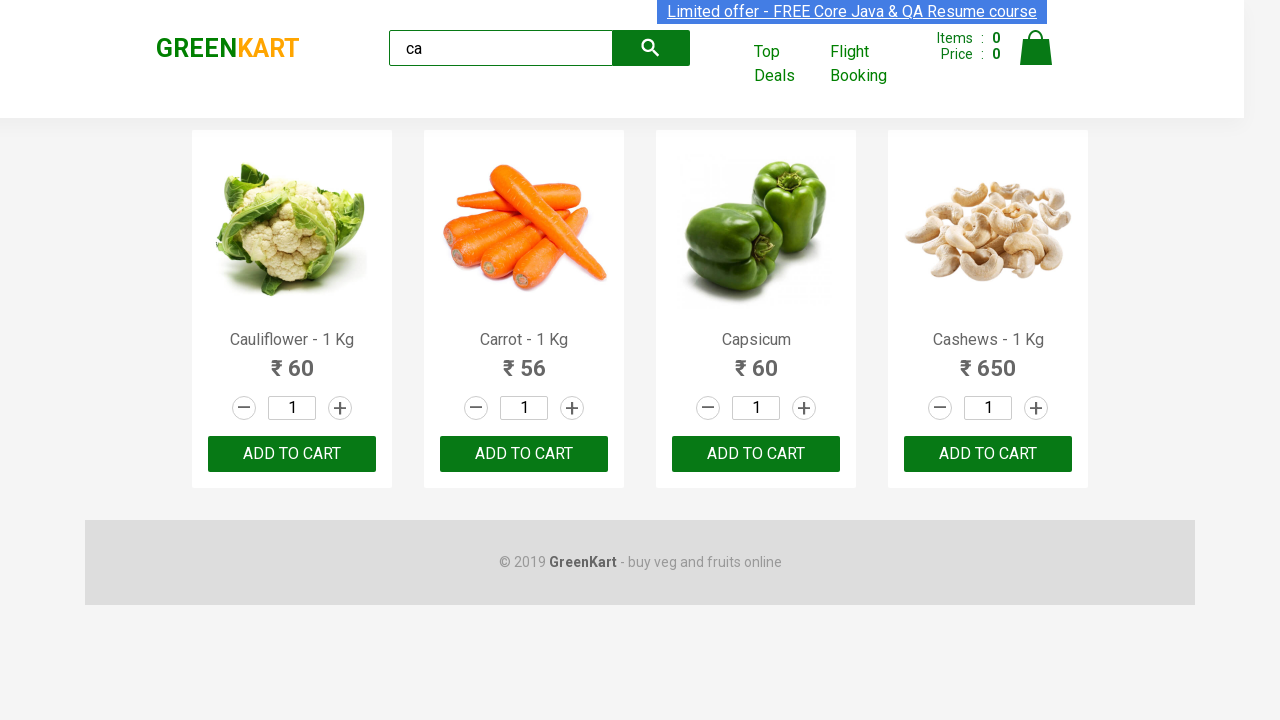

Located all product elements on the page
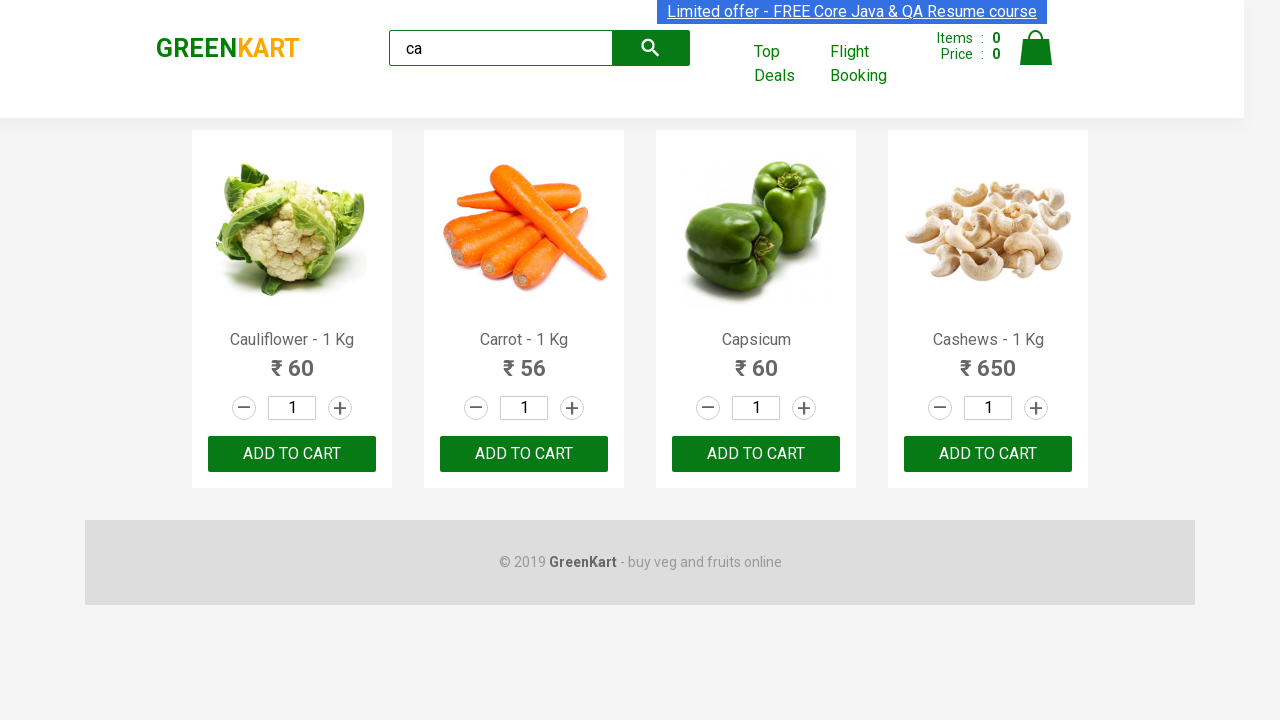

Found Cashews product and clicked add to cart button at (988, 454) on .products .product >> nth=3 >> button
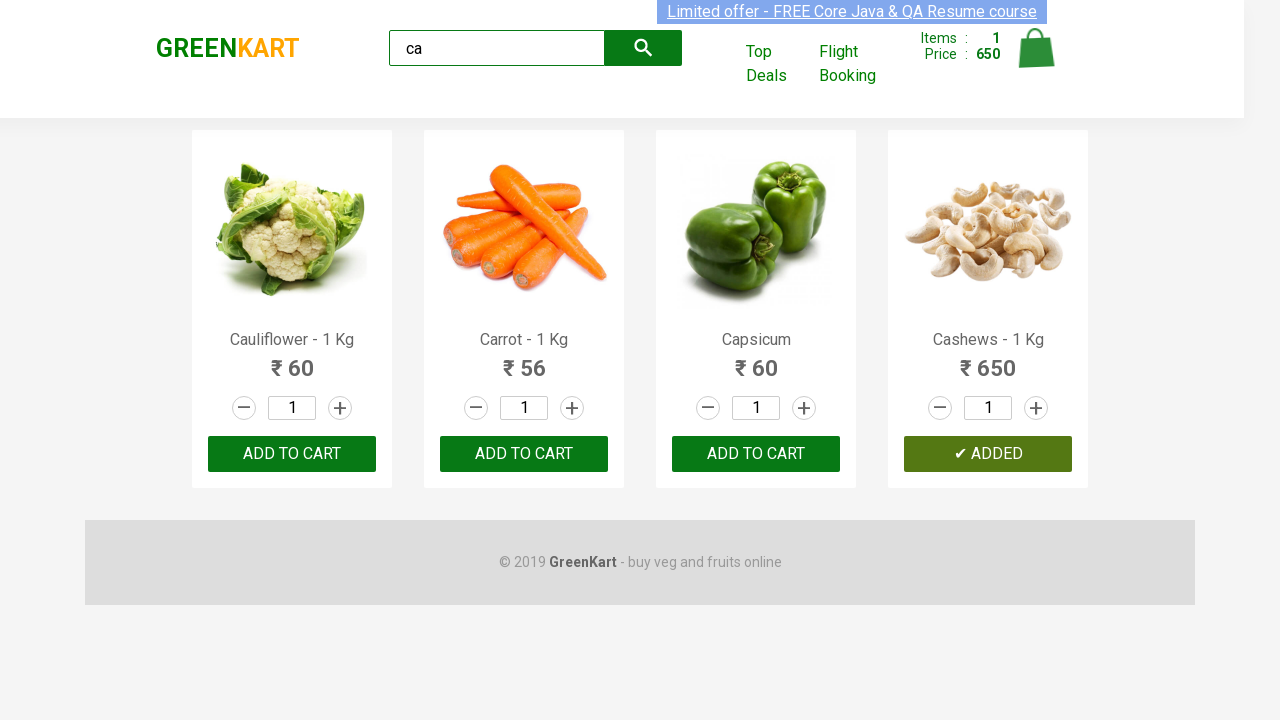

Clicked cart icon to view cart at (1036, 48) on .cart-icon > img
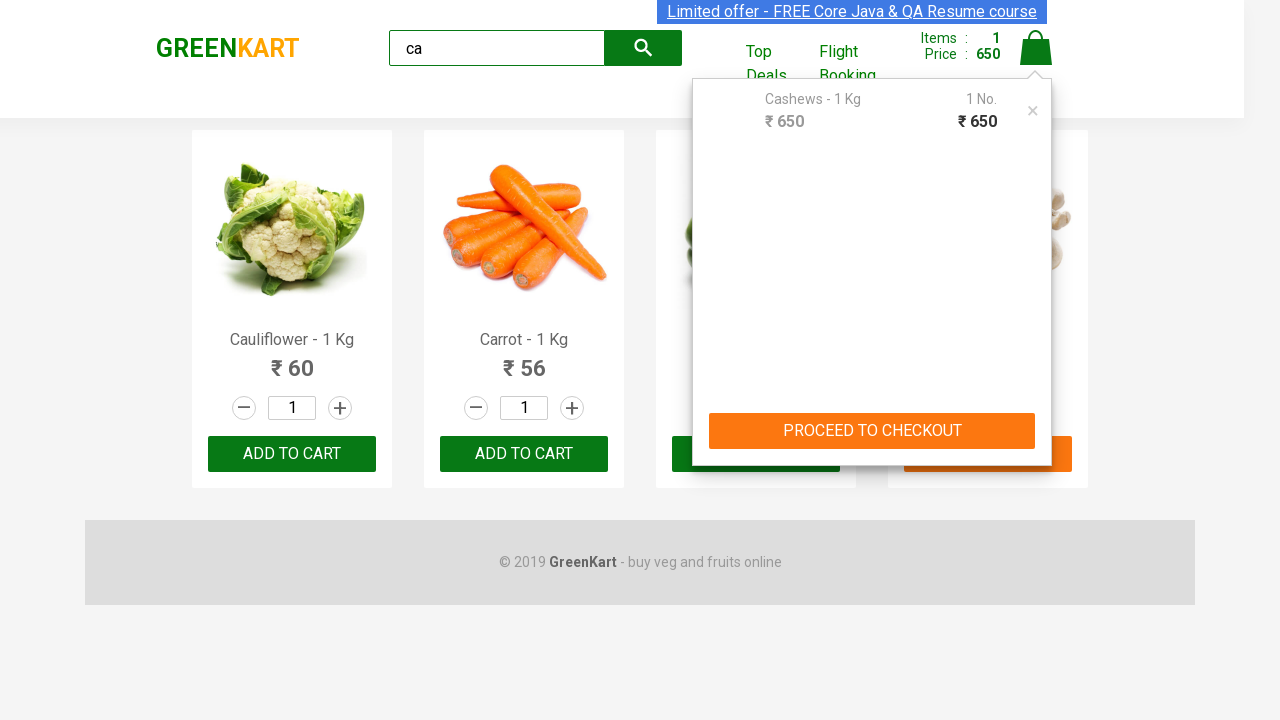

Clicked PROCEED TO CHECKOUT button at (872, 431) on text=PROCEED TO CHECKOUT
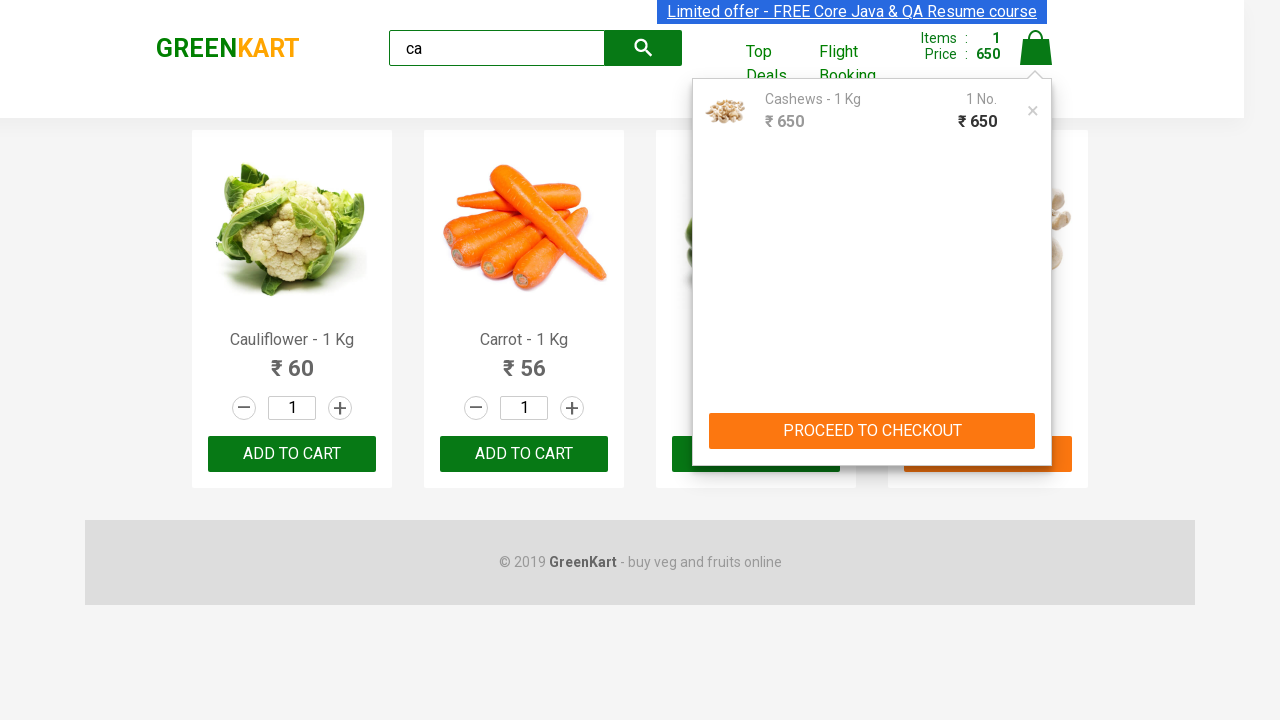

Clicked Place Order button to complete checkout at (1036, 420) on text=Place Order
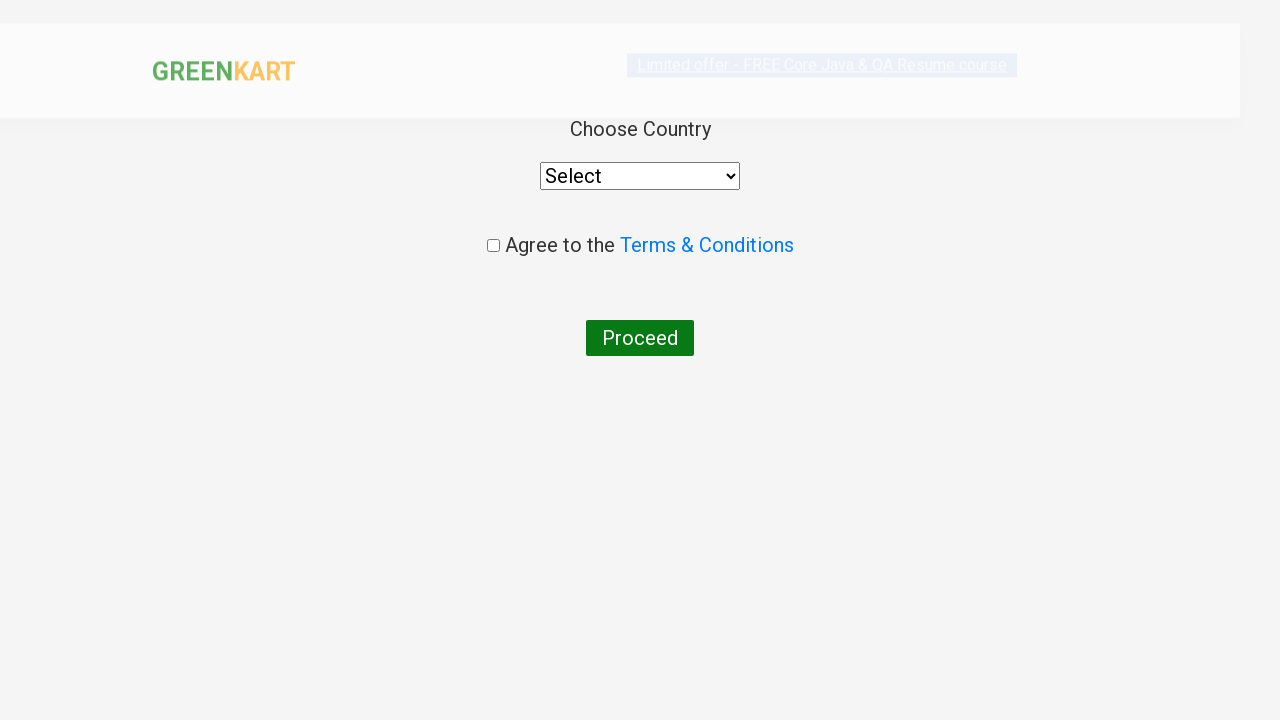

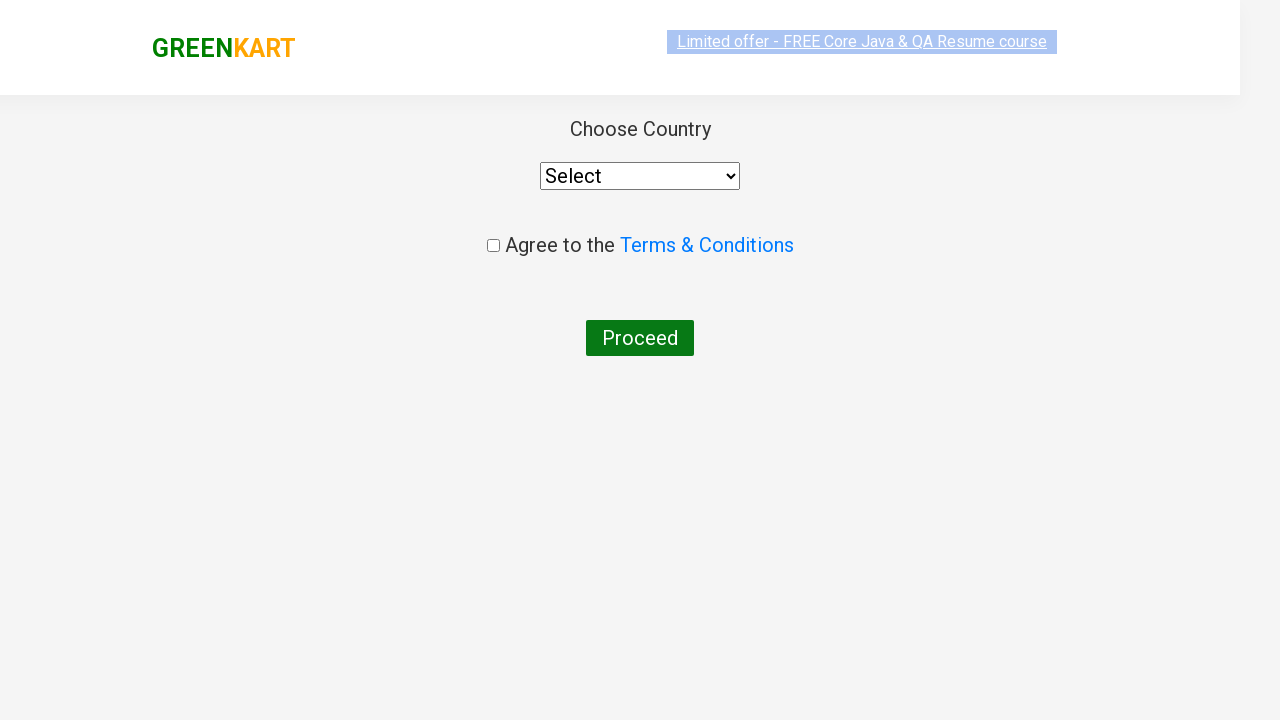